Tests navigation on the Playwright documentation site by clicking the "Get started" link and verifying the URL redirects to the intro page.

Starting URL: https://playwright.dev/

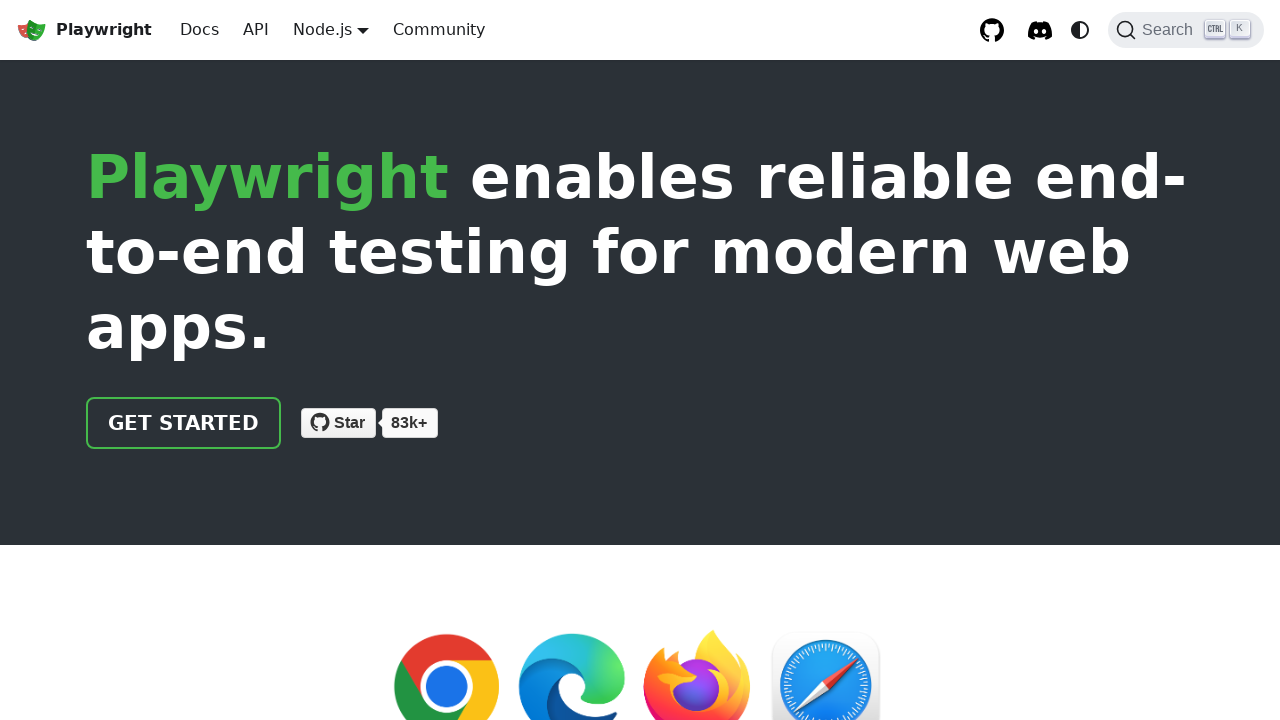

Clicked 'Get started' link on Playwright documentation site at (184, 423) on internal:role=link[name="Get started"i]
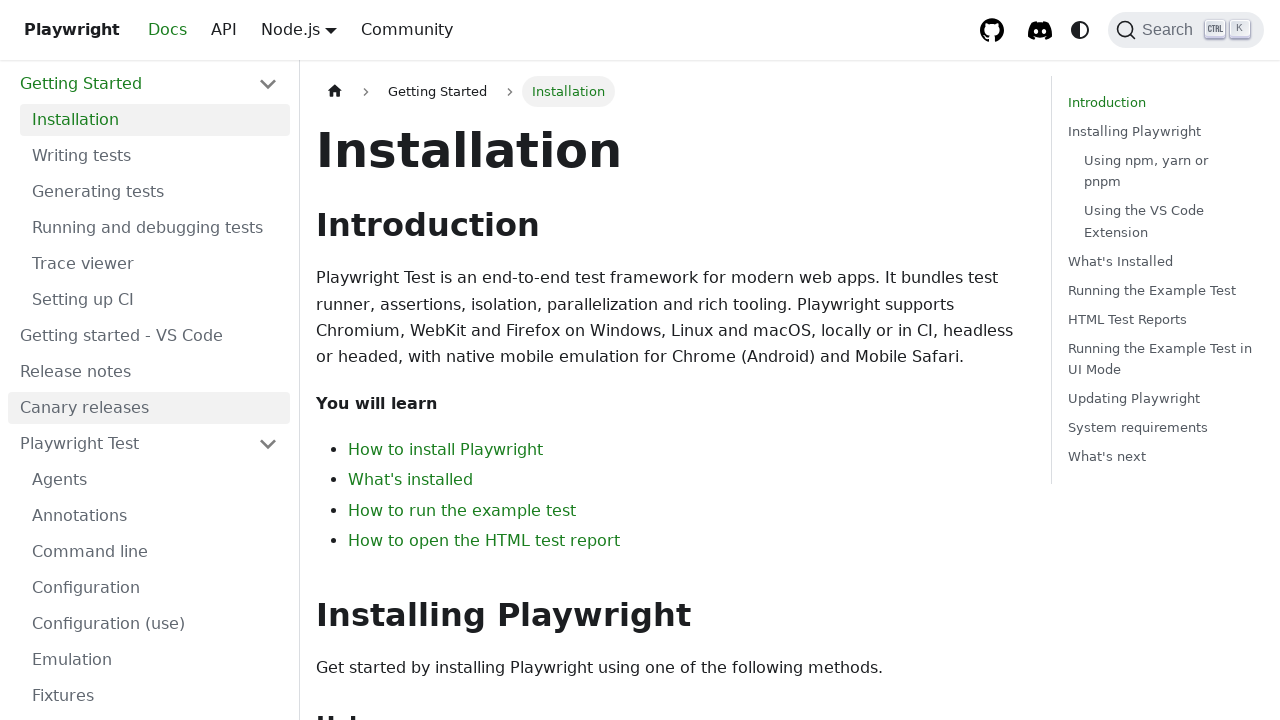

Navigation completed - URL redirected to intro page
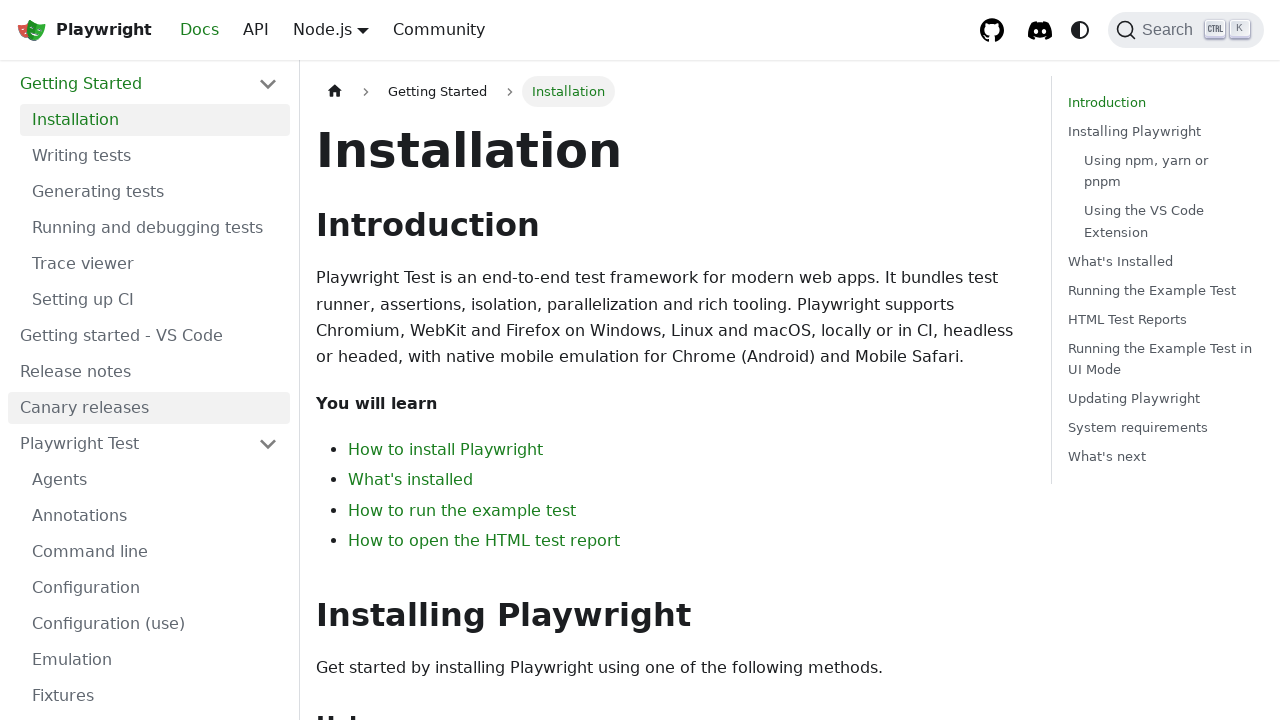

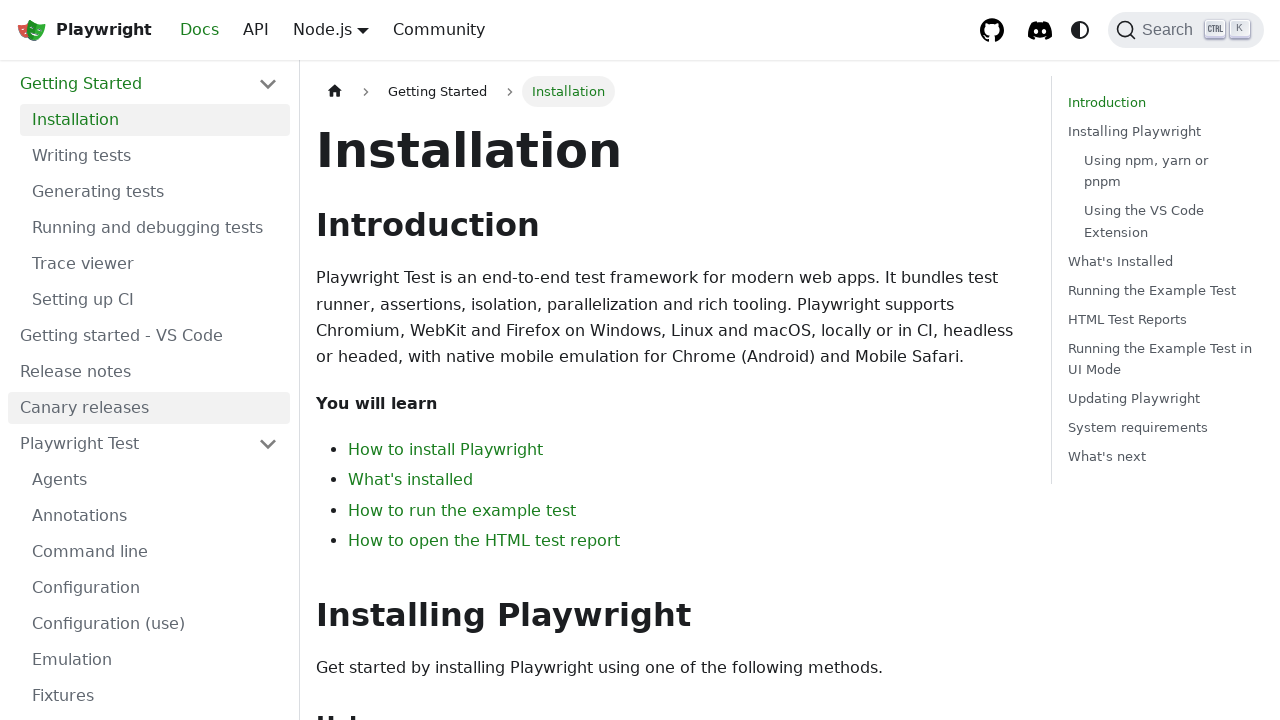